Tests invoice form with an amount of 15000 to verify it returns "Requires Manager Approval" status

Starting URL: https://nikhilesh111.github.io/InvoiceApprovalProject2/

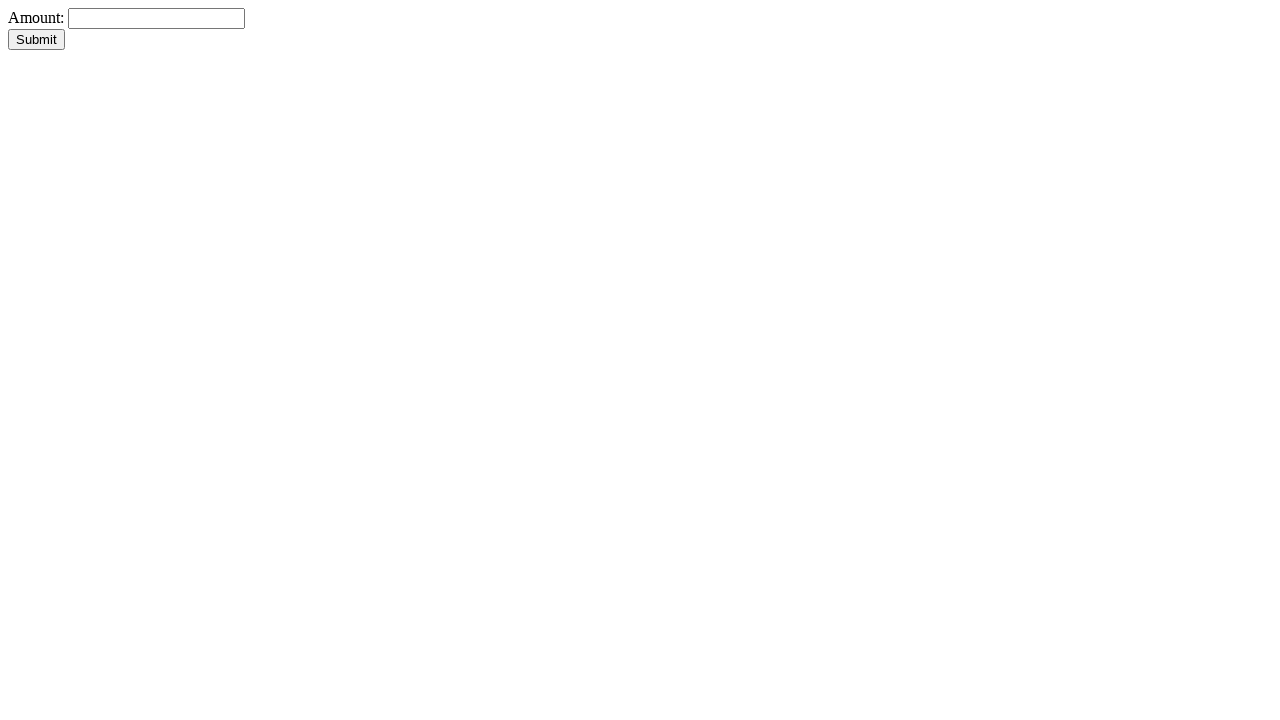

Amount input field is now visible
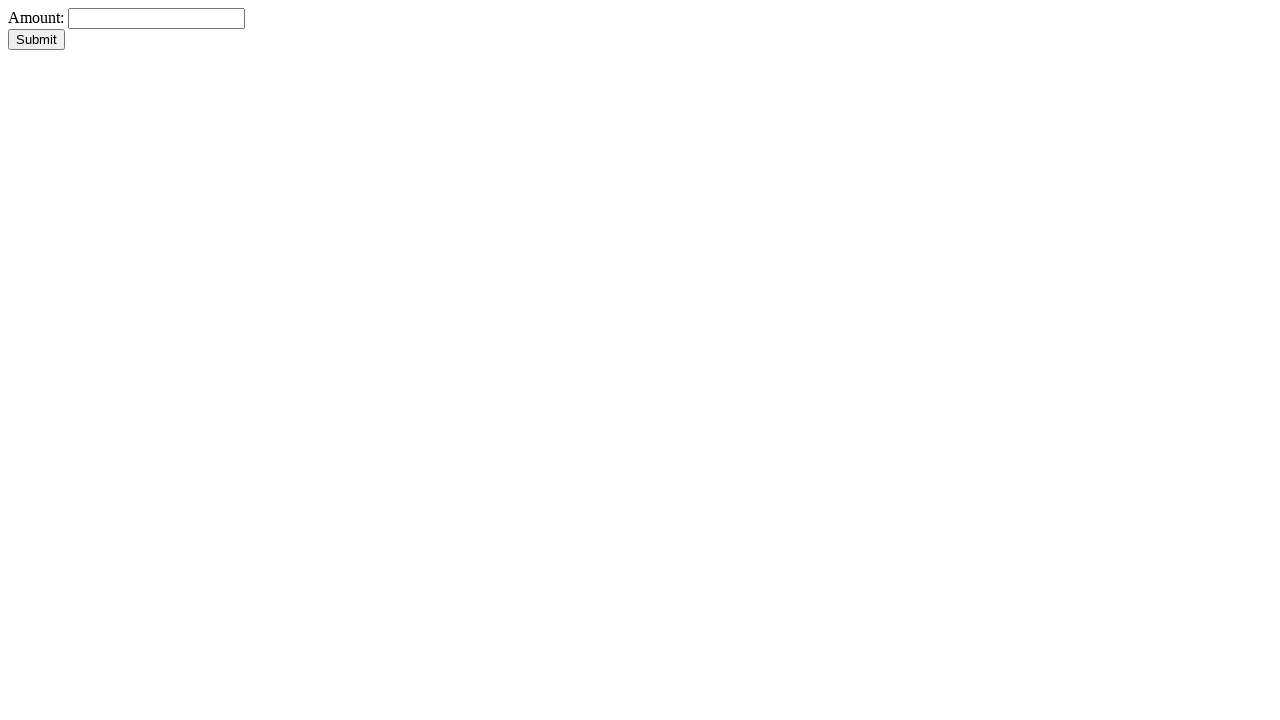

Filled amount field with 15000 on #amount
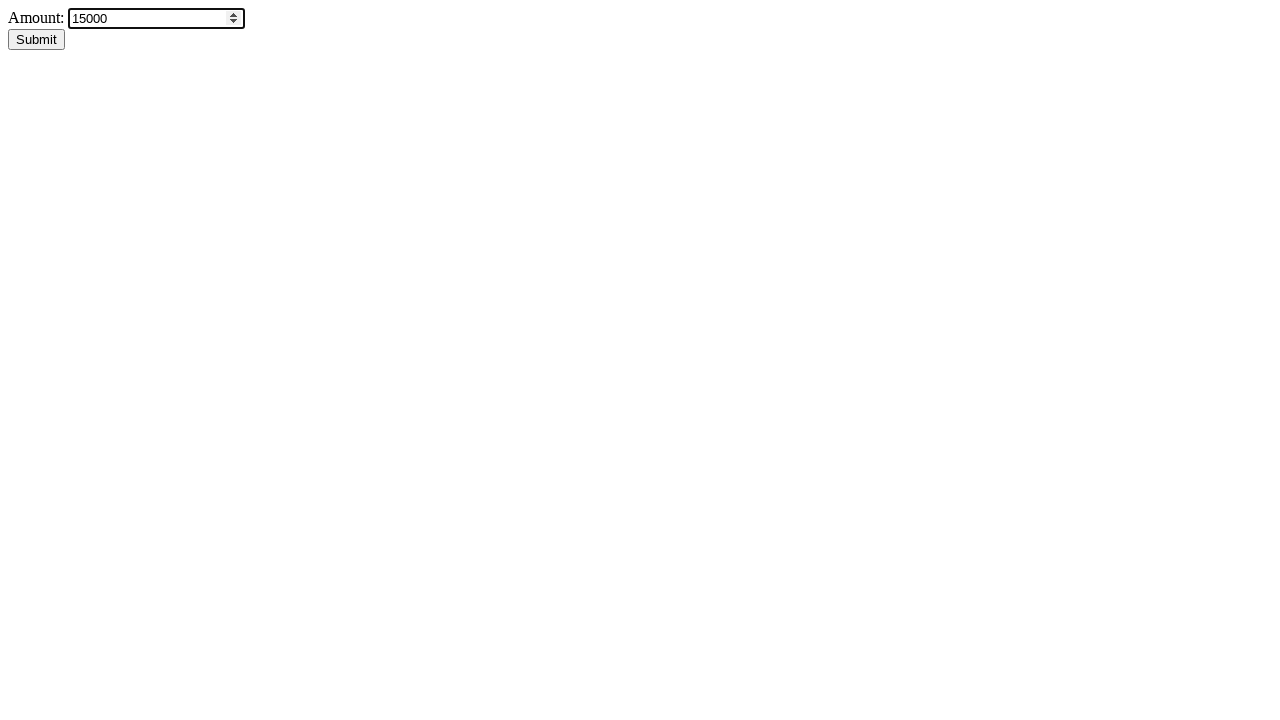

Clicked submit button to process invoice at (36, 40) on #submitBtn
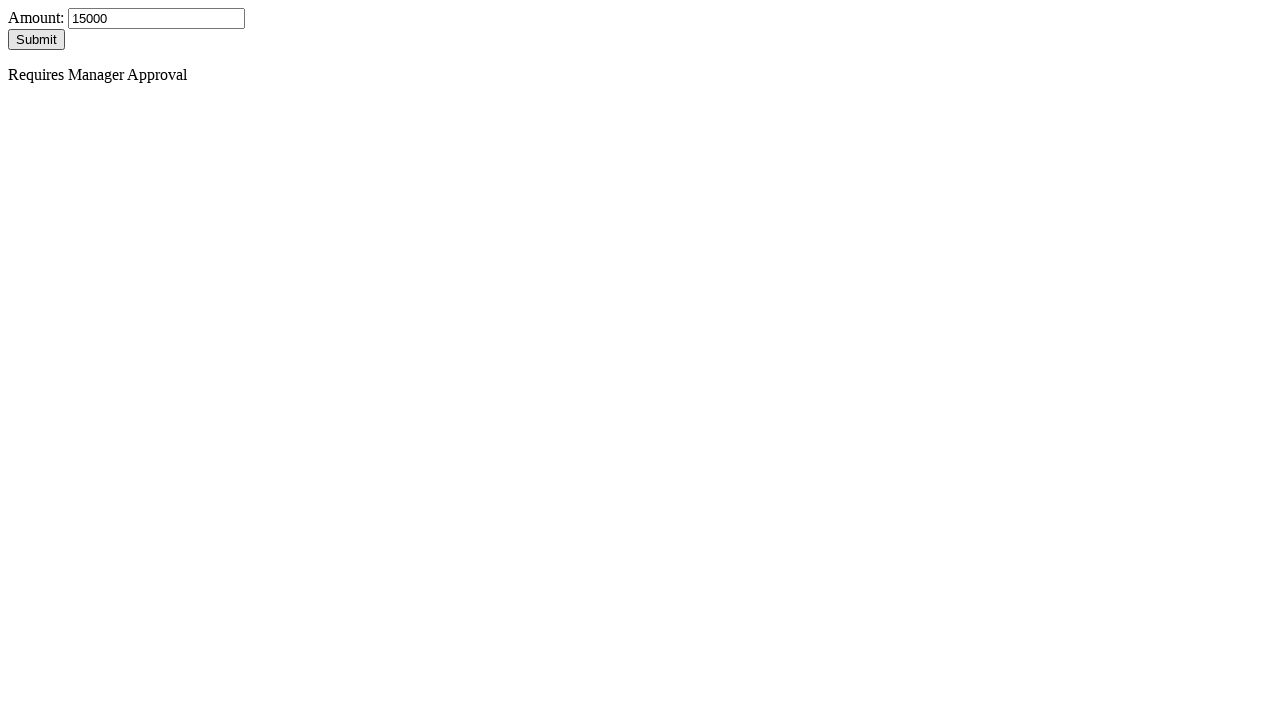

Result element is now visible
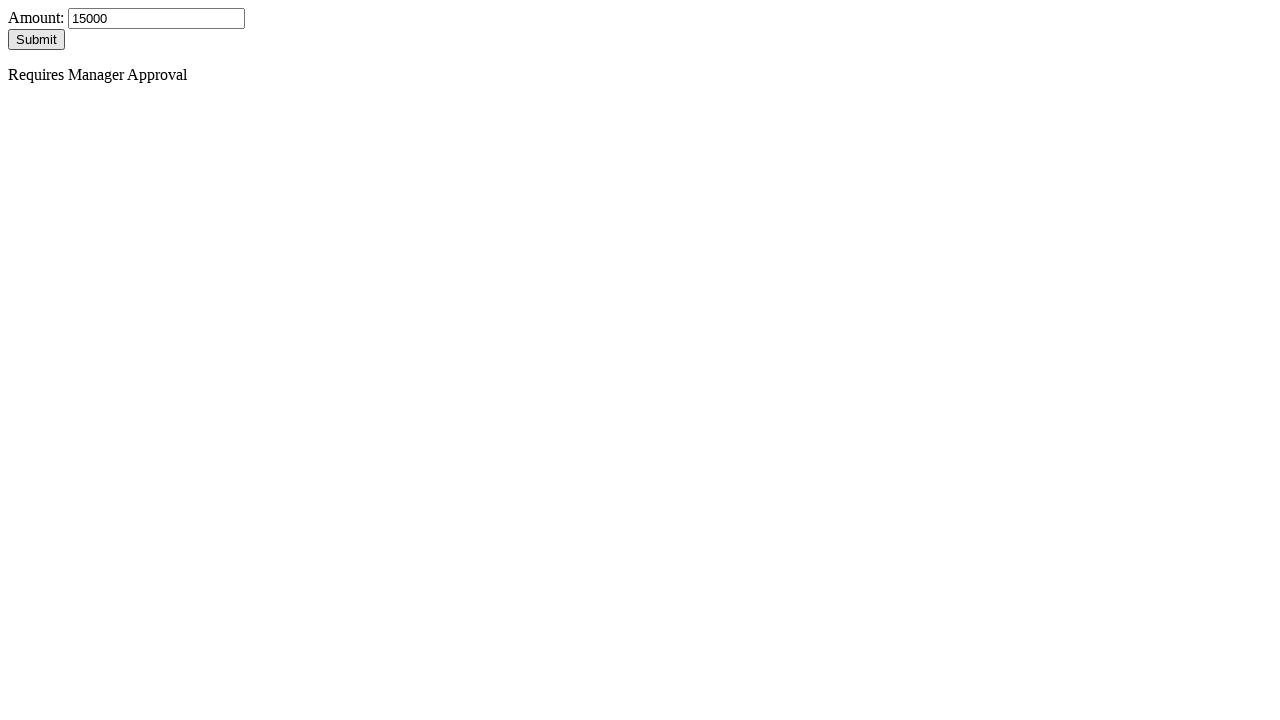

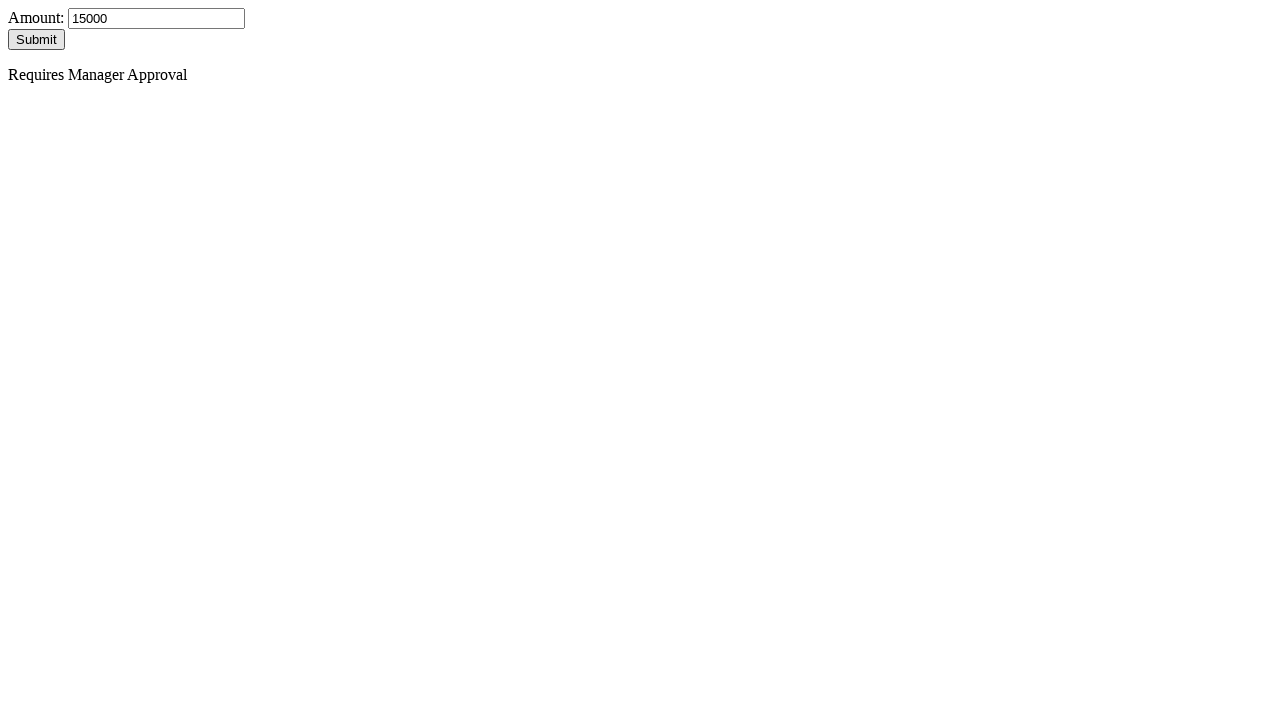